Tests checkbox functionality by navigating to the checkboxes page and toggling both checkbox elements to verify they can be clicked and their selection state changes.

Starting URL: https://the-internet.herokuapp.com/

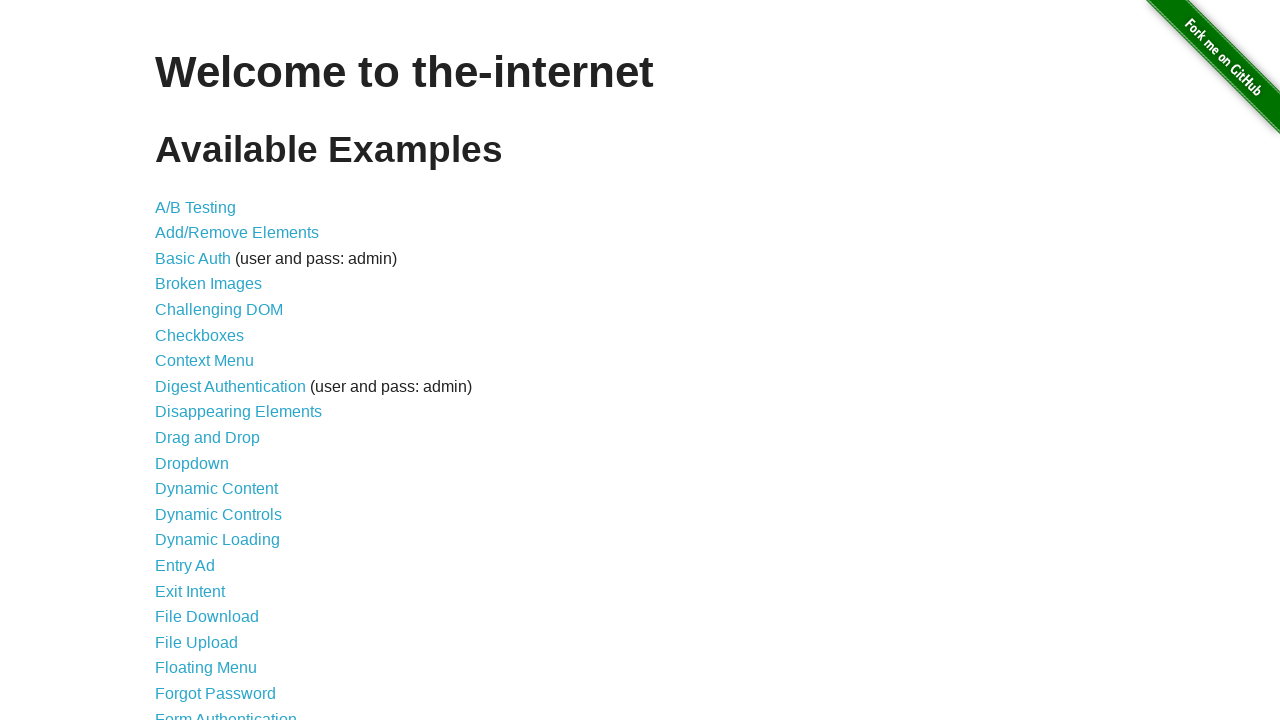

Clicked Checkboxes link to navigate to checkbox page at (200, 335) on xpath=//a[normalize-space()='Checkboxes']
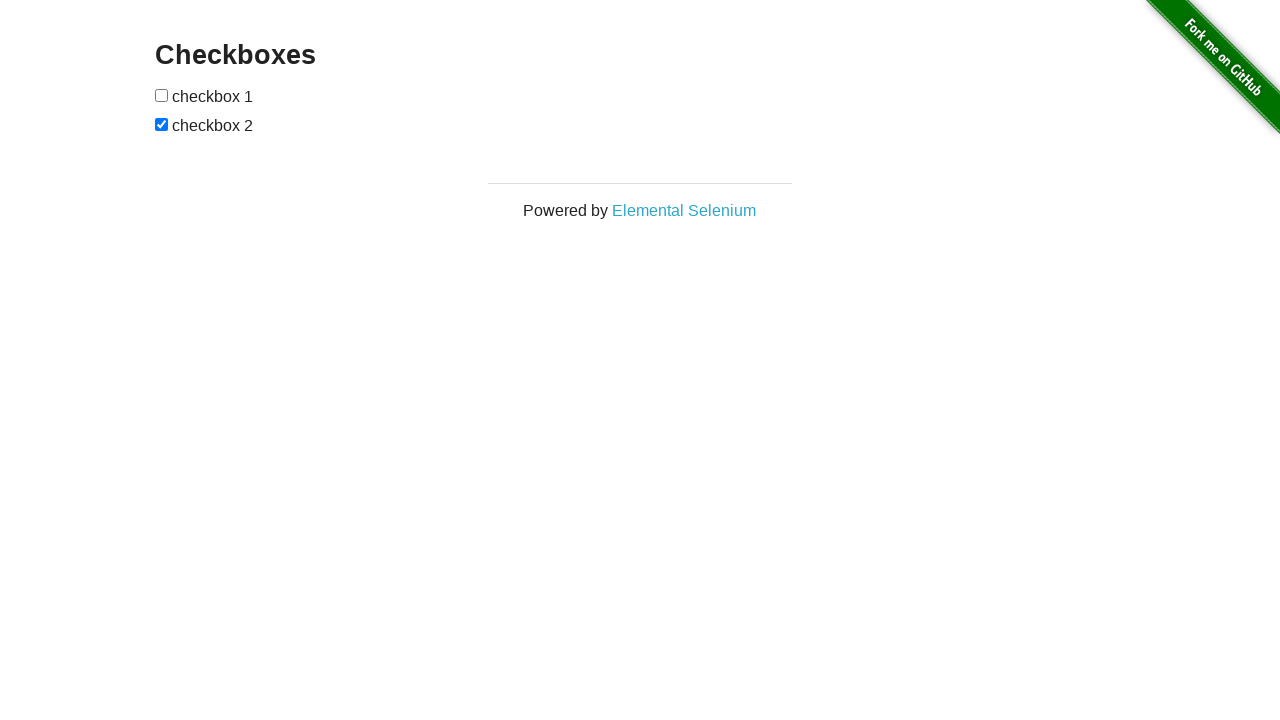

Checkboxes became visible on the page
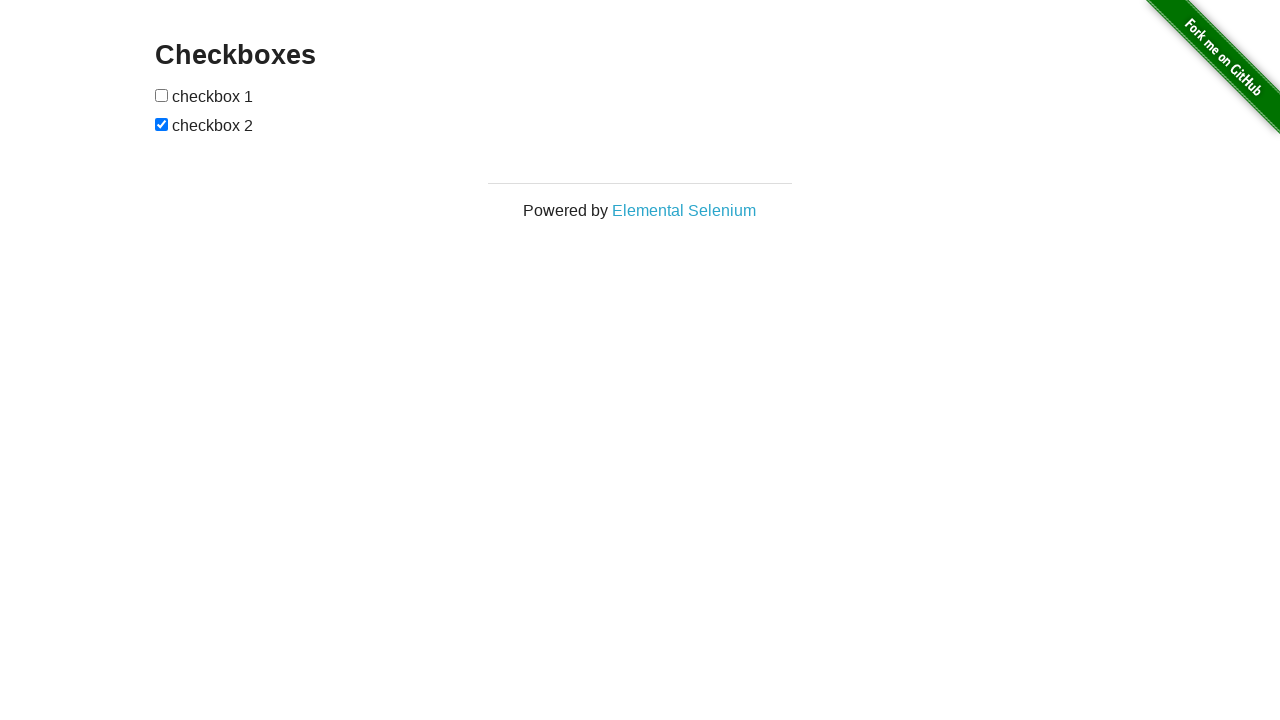

Toggled Checkbox 1 at (162, 95) on xpath=//input[1]
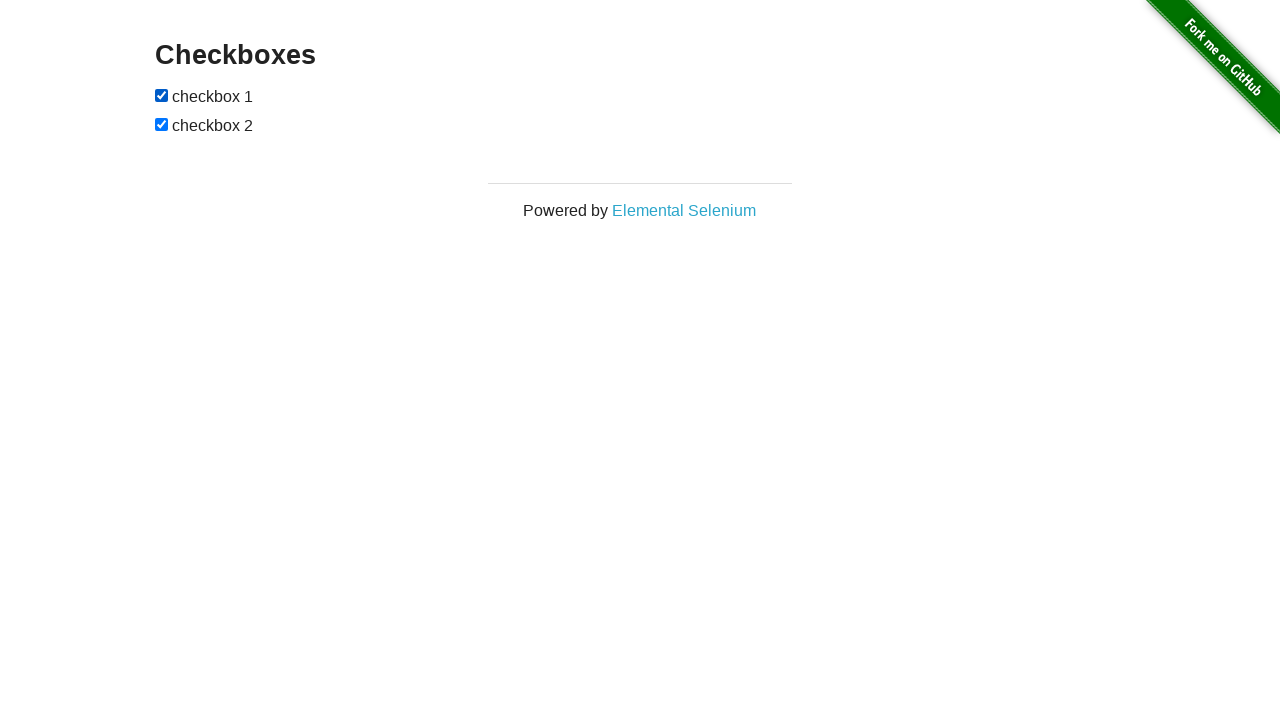

Waited 500ms for Checkbox 1 state change to complete
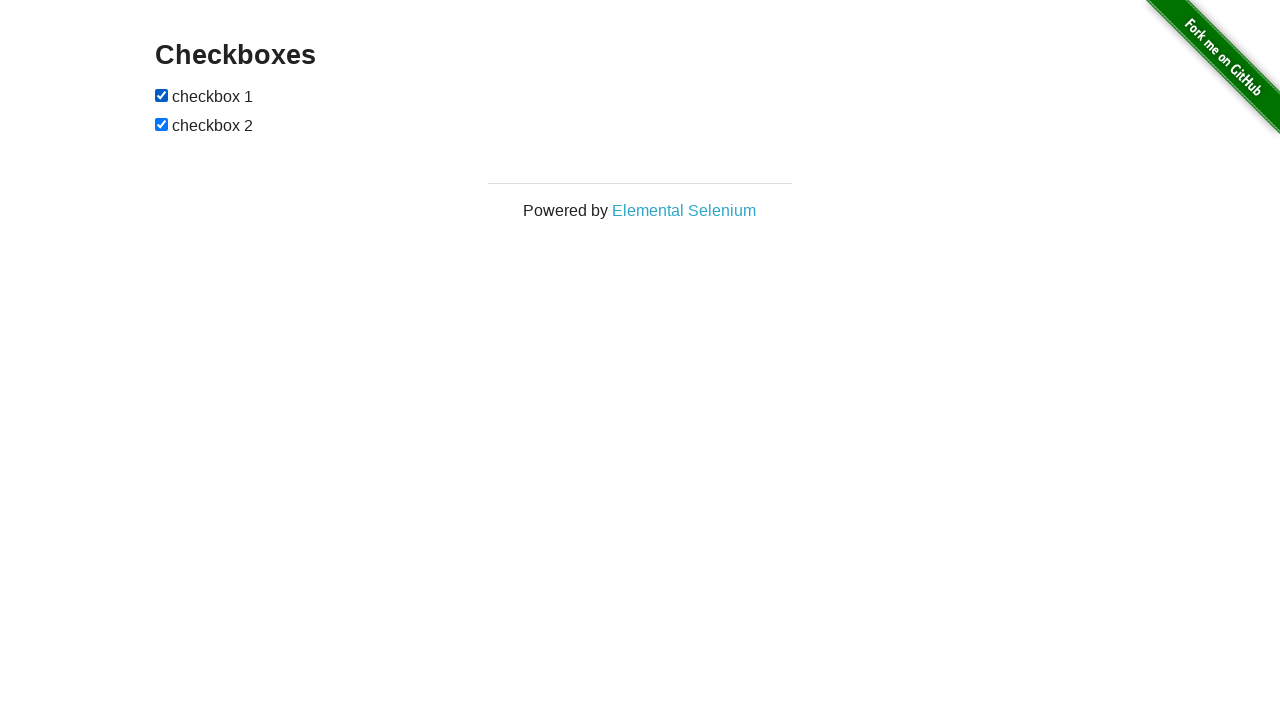

Toggled Checkbox 2 at (162, 124) on xpath=//input[2]
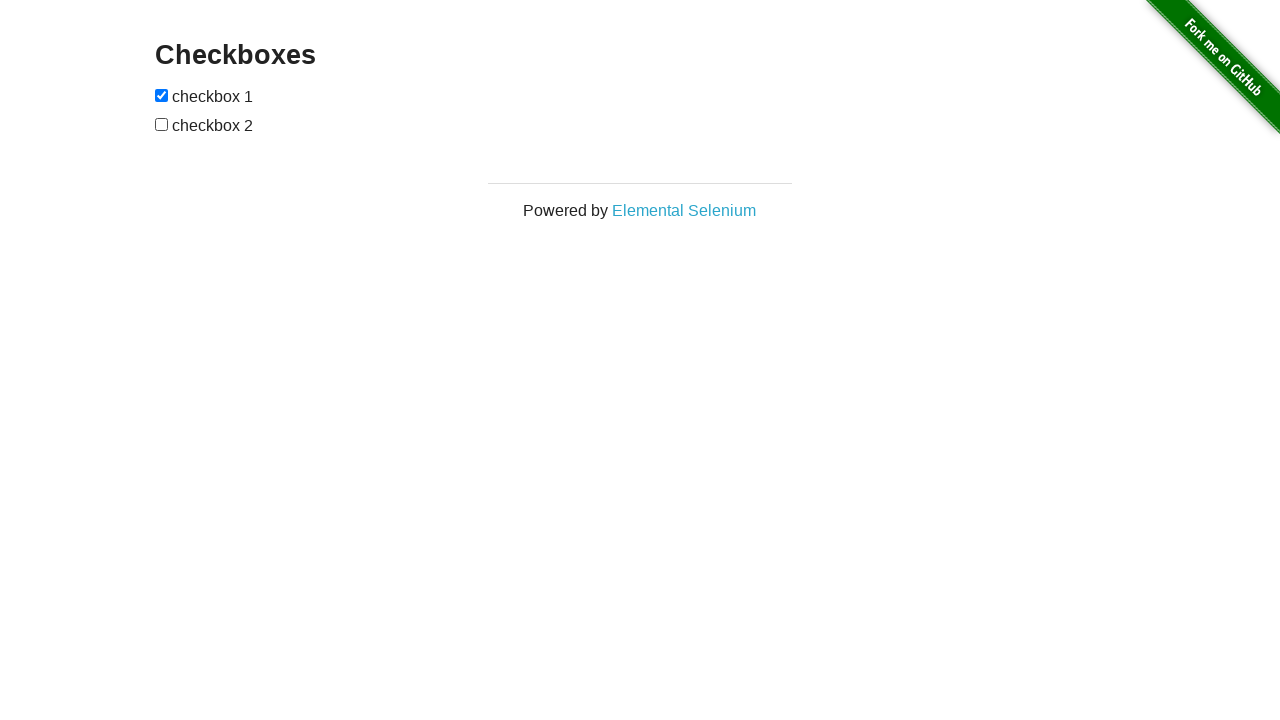

Waited 500ms for Checkbox 2 state change to complete
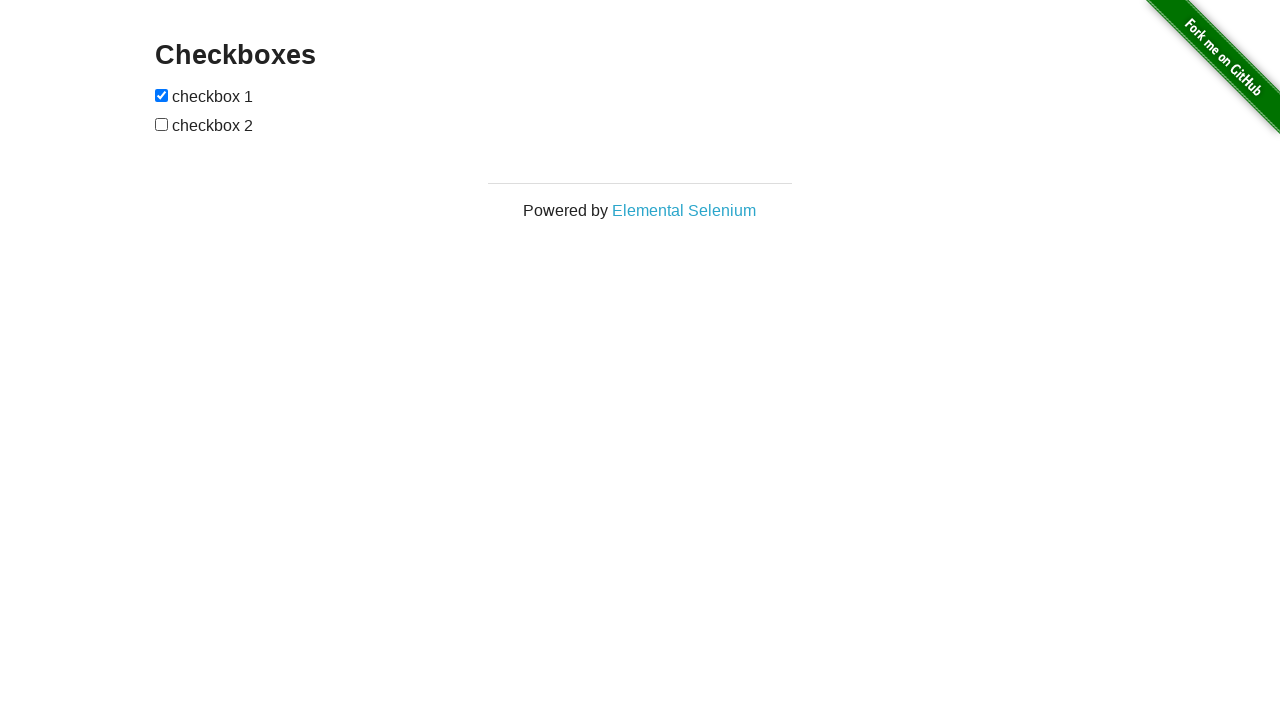

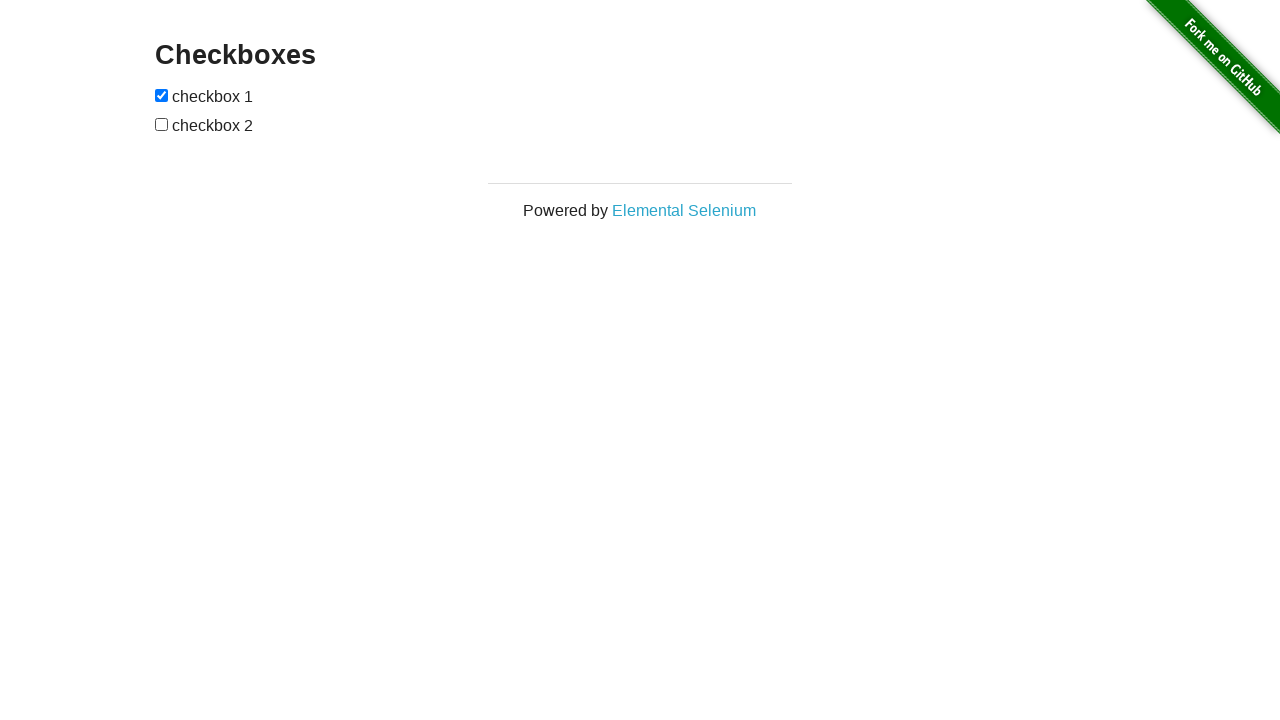